Tests that the Playwright homepage has "Playwright" in the title and verifies the "Get started" link navigates to the intro page

Starting URL: https://playwright.dev

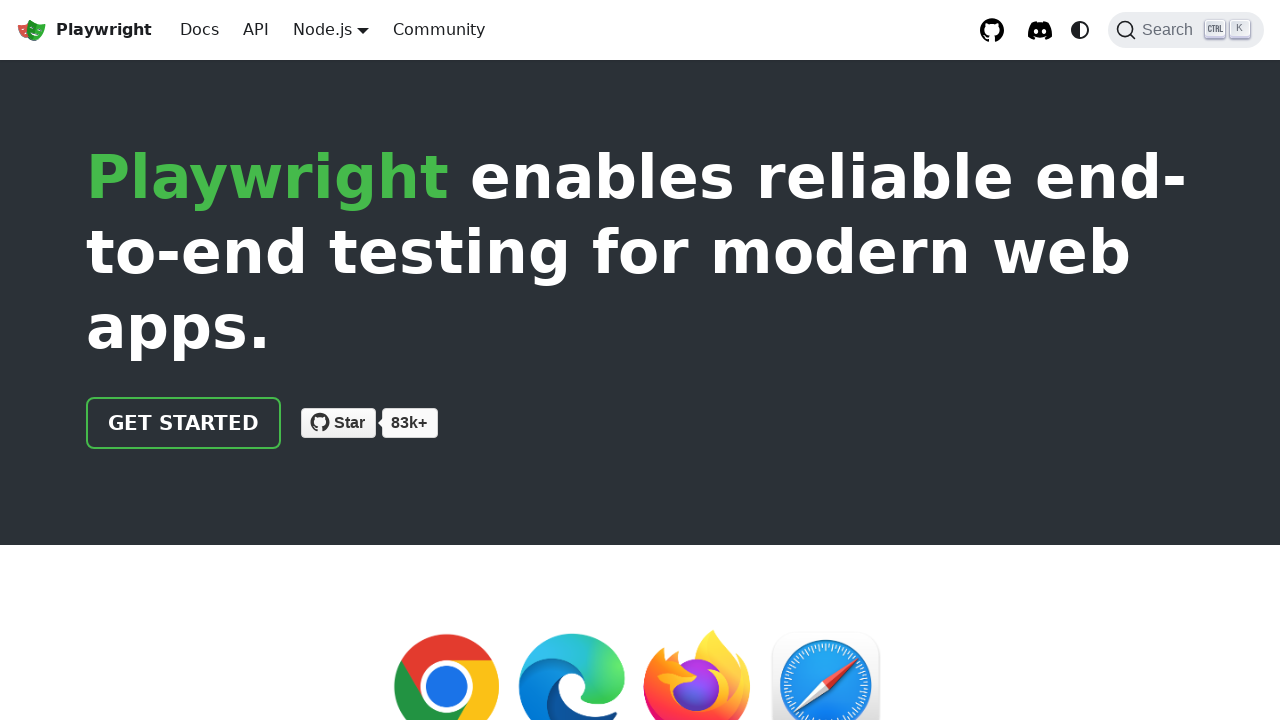

Verified page title contains 'Playwright'
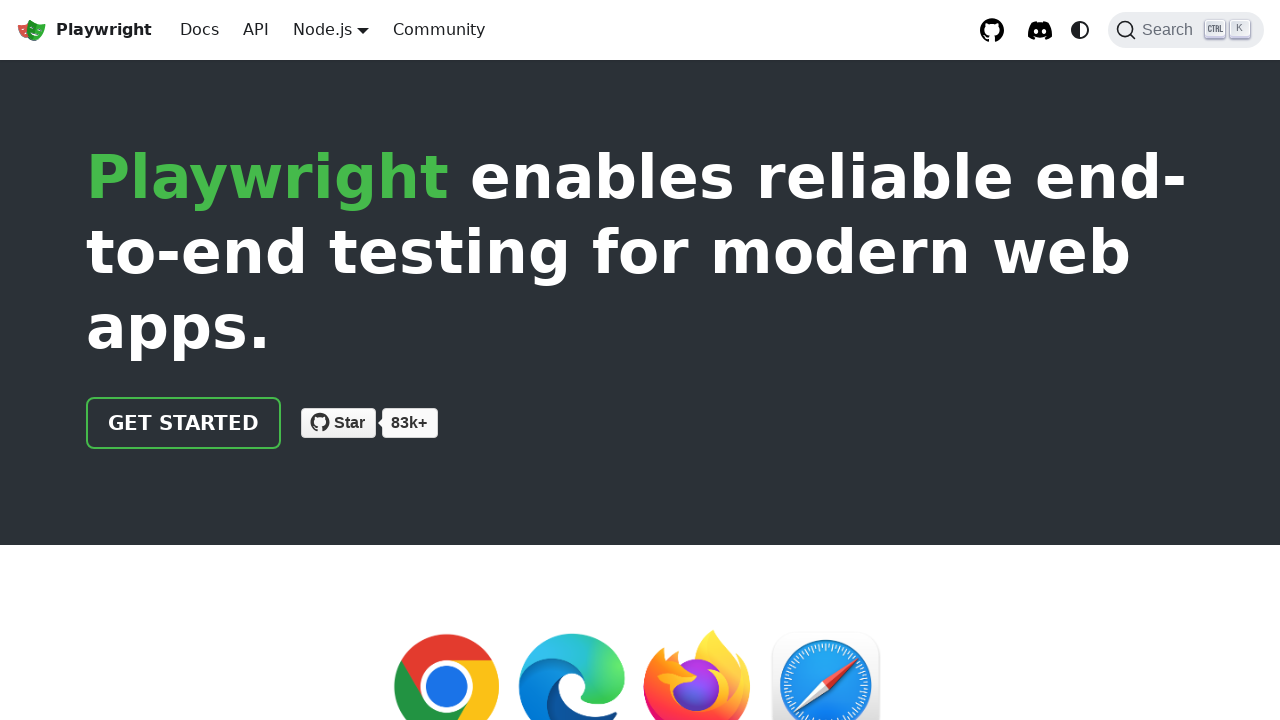

Located 'Get started' link
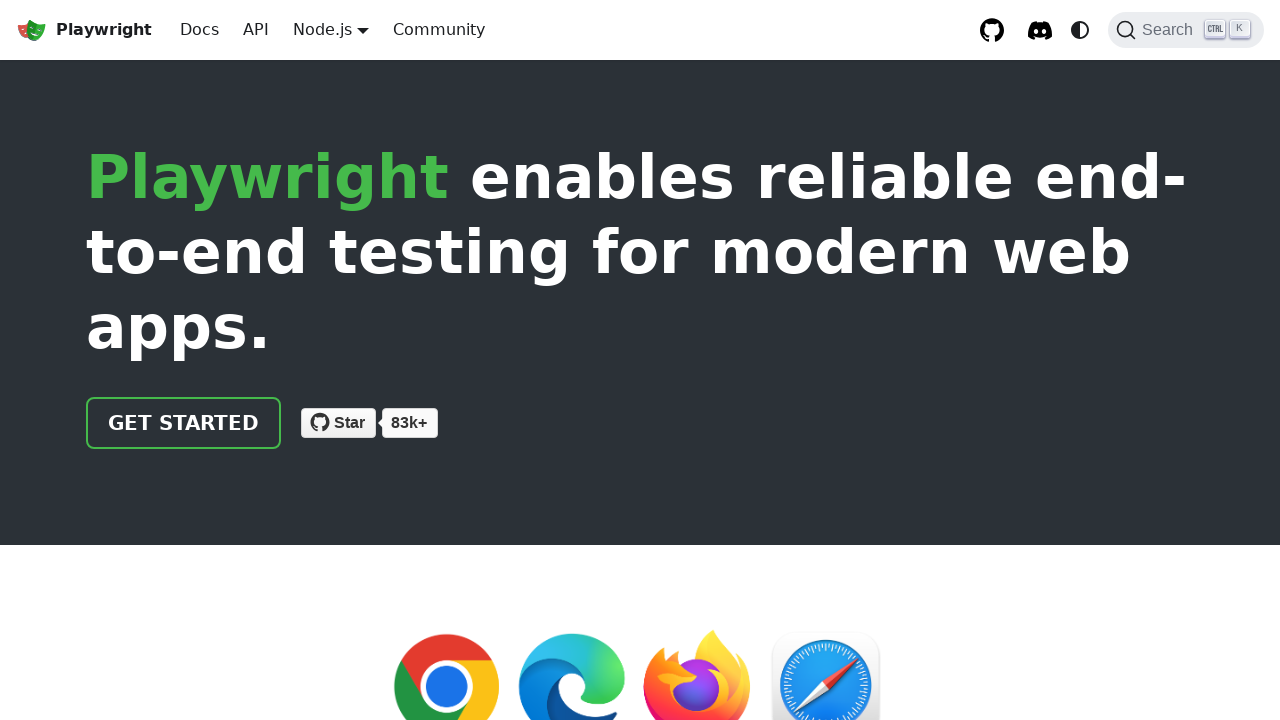

Verified 'Get started' link has href attribute '/docs/intro'
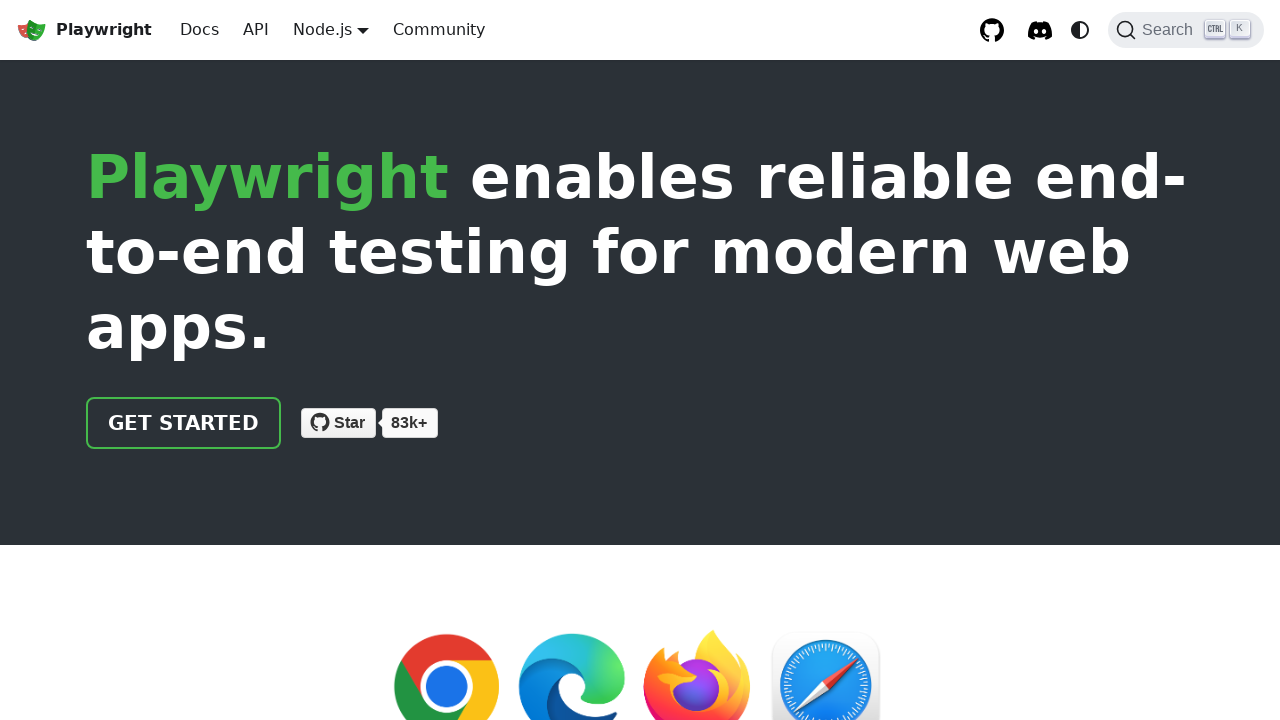

Clicked 'Get started' link at (184, 423) on internal:role=link[name="Get started"i]
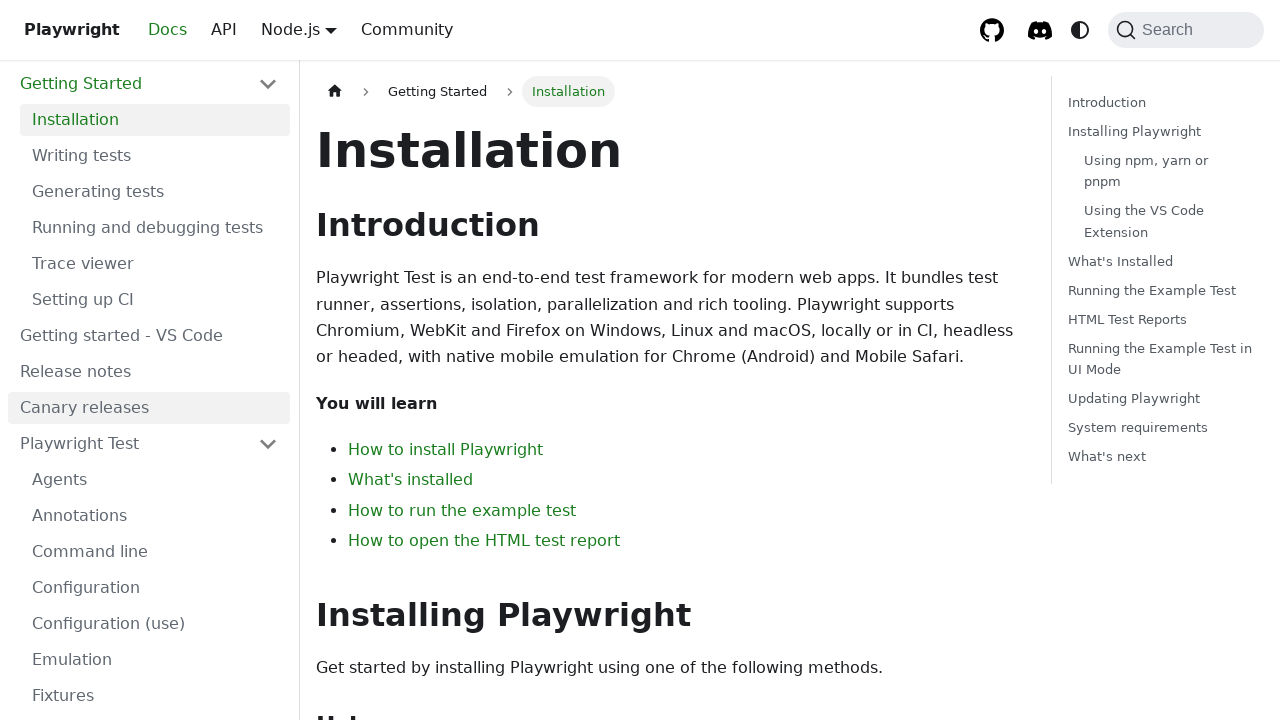

Verified navigation to intro page by URL pattern
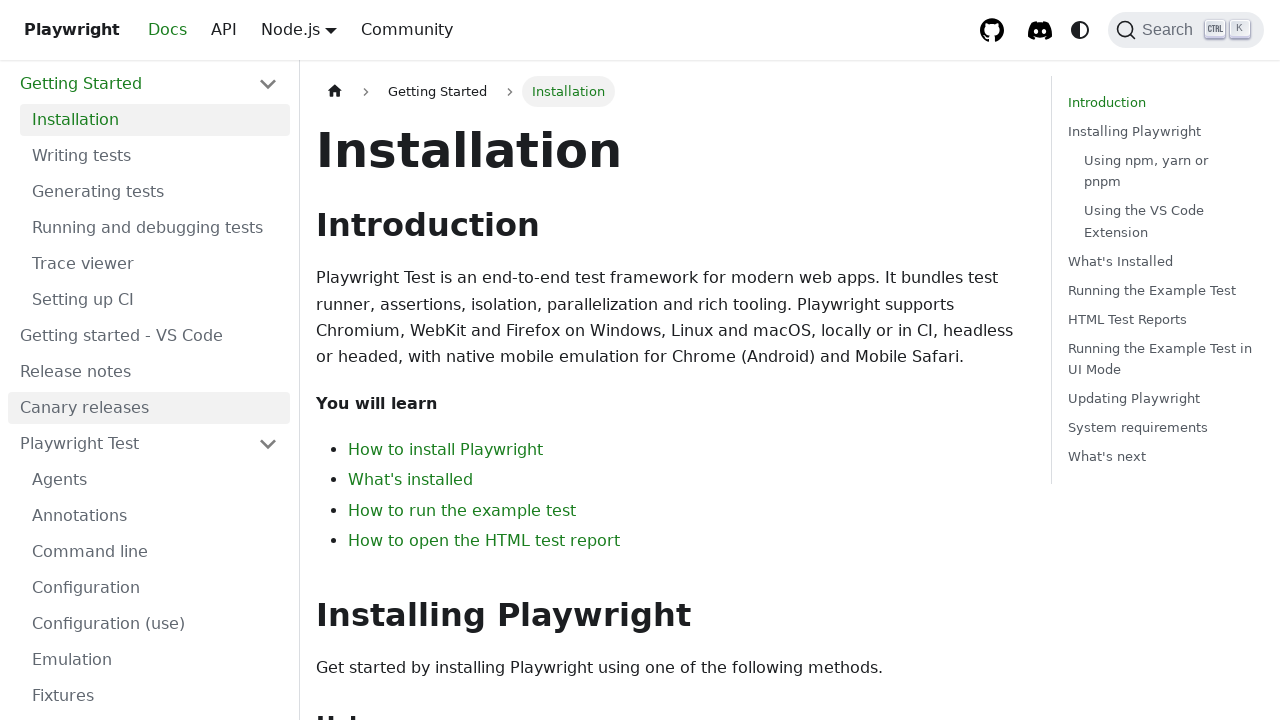

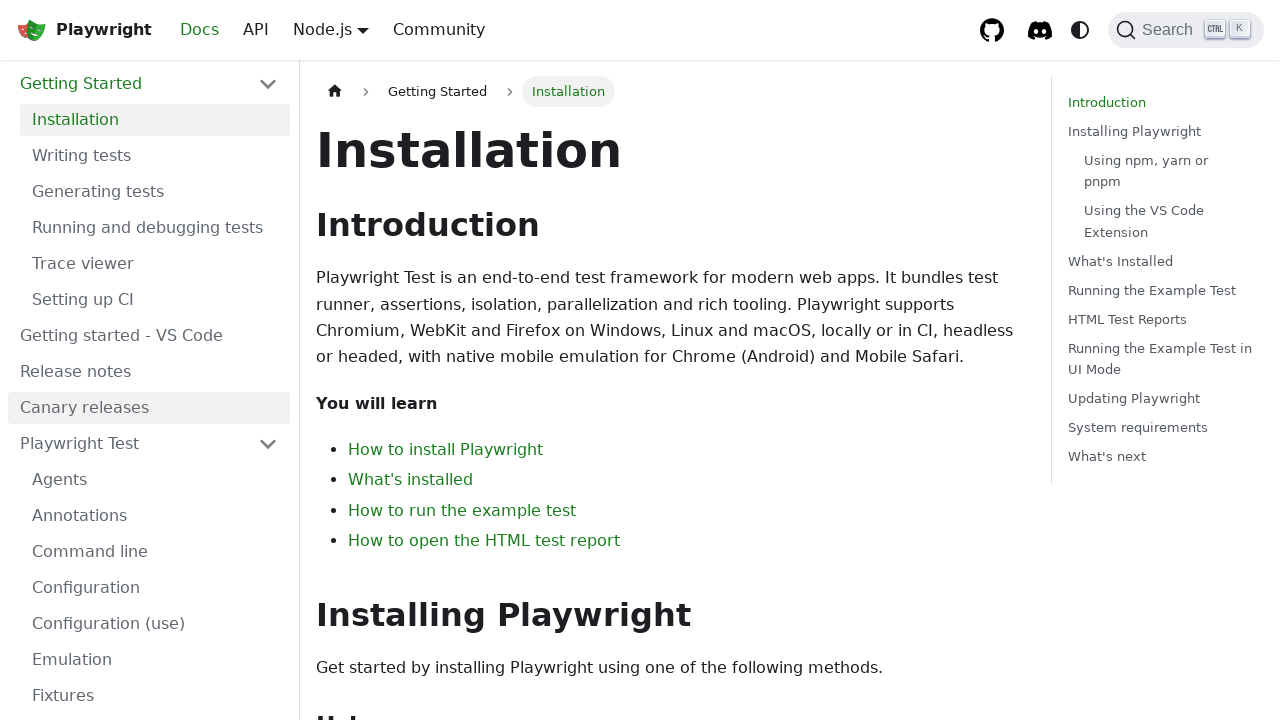